Navigates to the 99 Bottles of Beer website, browses to languages starting with M, and verifies the Mathematica language entry with its details.

Starting URL: http://www.99-bottles-of-beer.net/

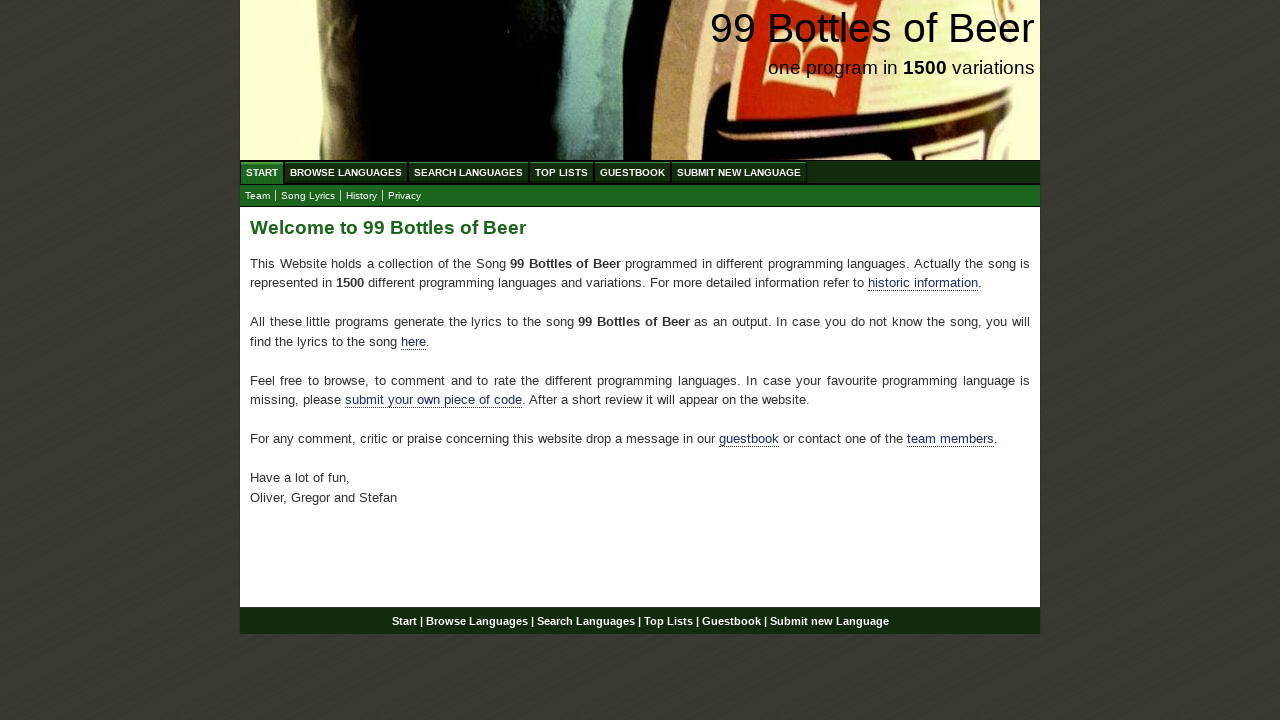

Clicked on Browse Languages (ABC) menu at (346, 172) on xpath=//body/div[@id='wrap']/div[@id='navigation']/ul[@id='menu']/li/a[@href='/a
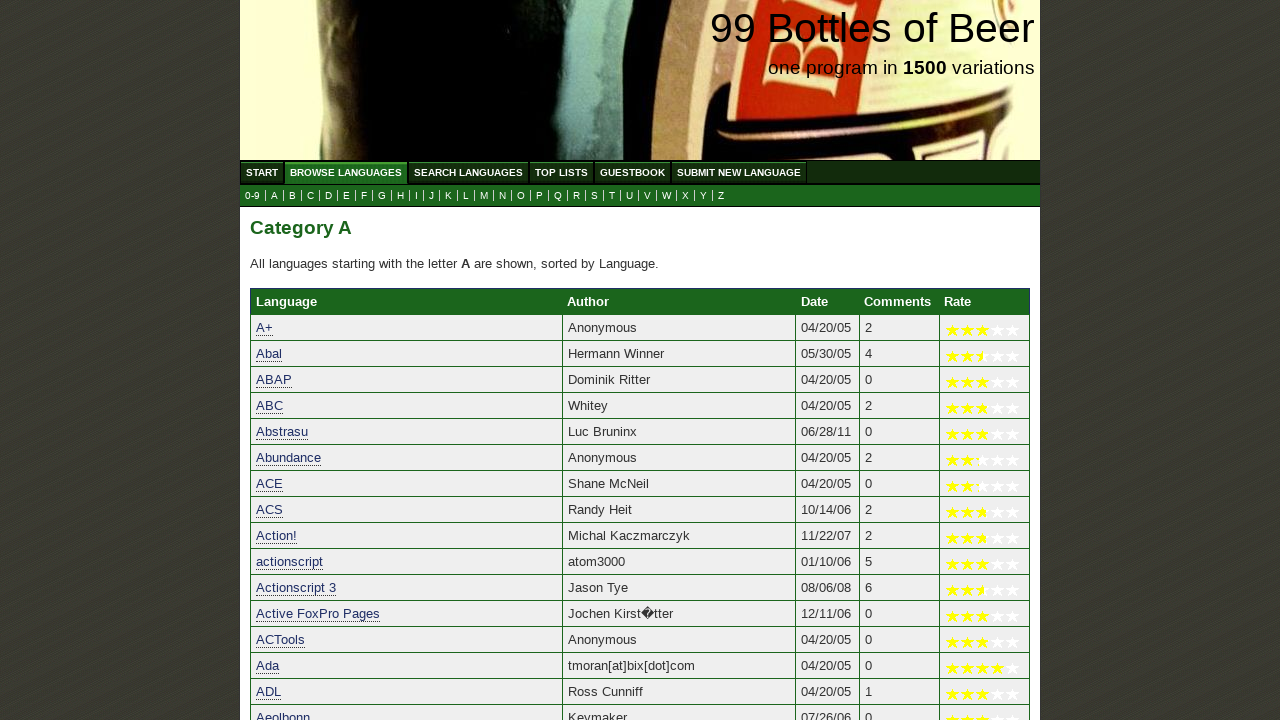

Clicked on the letter M submenu at (484, 196) on xpath=//div[@id='navigation']/ul[@id='submenu']/li/a[@href='m.html']
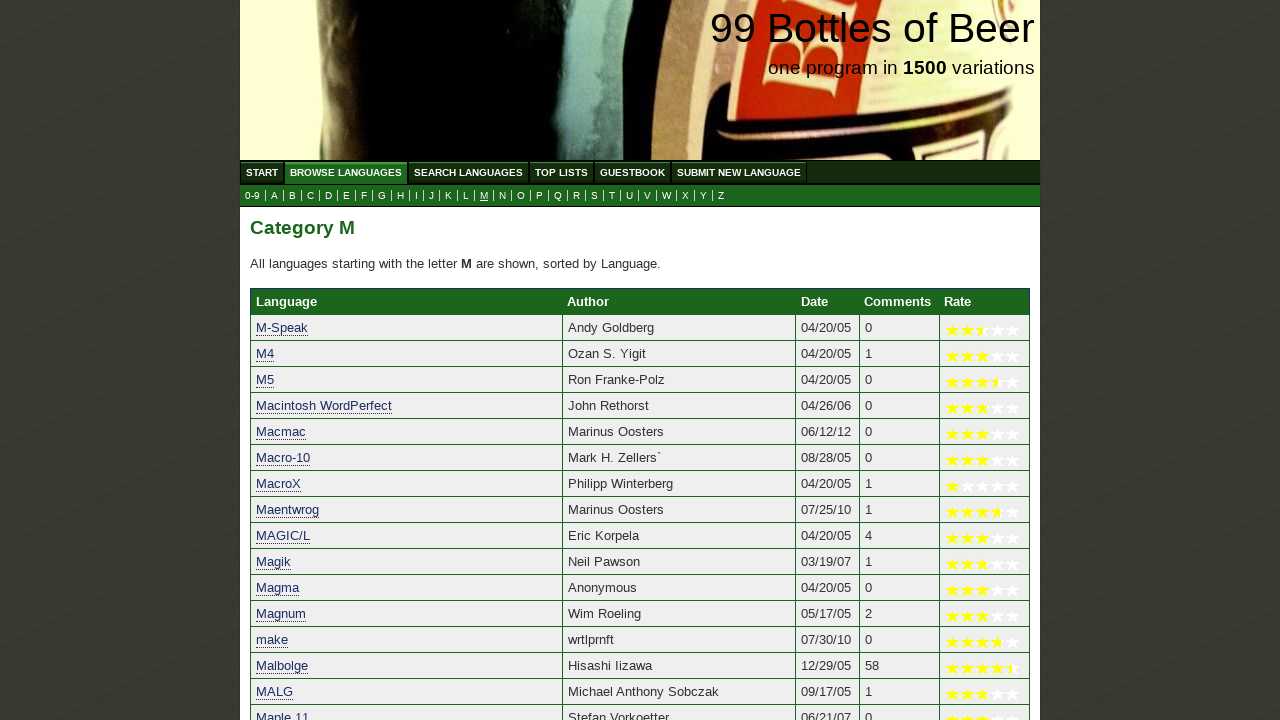

Waited for Mathematica language link to be visible
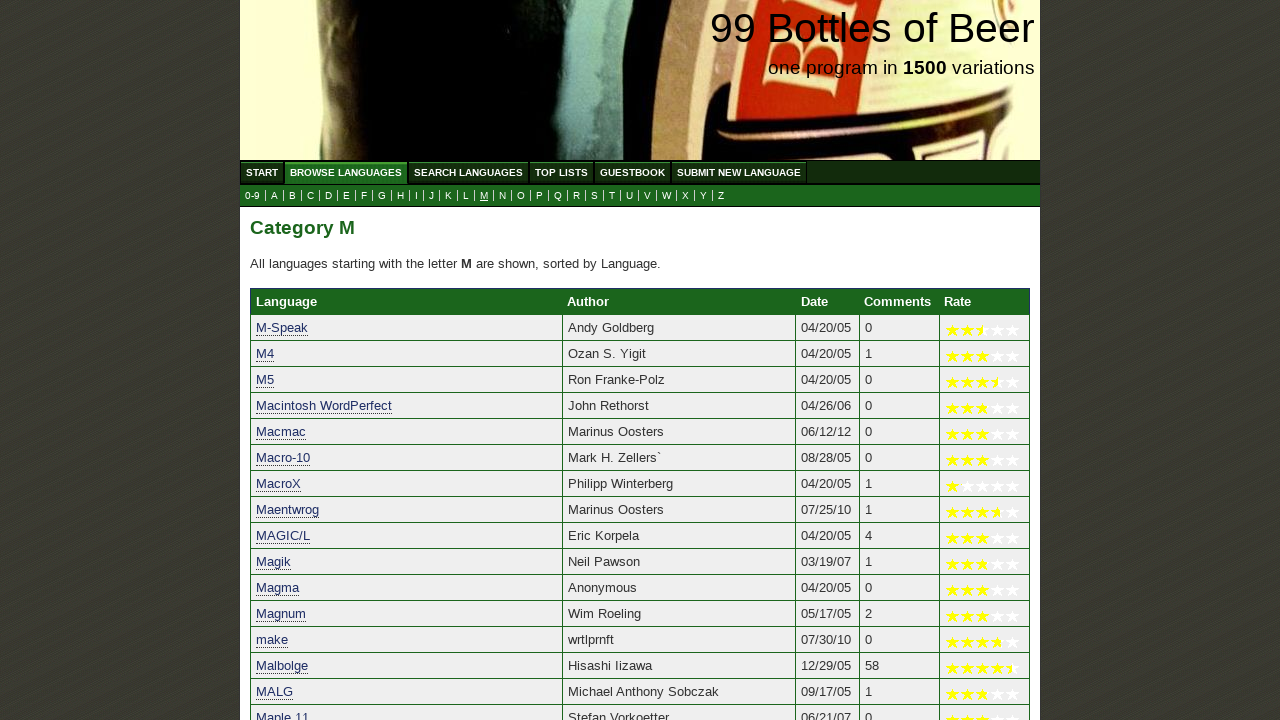

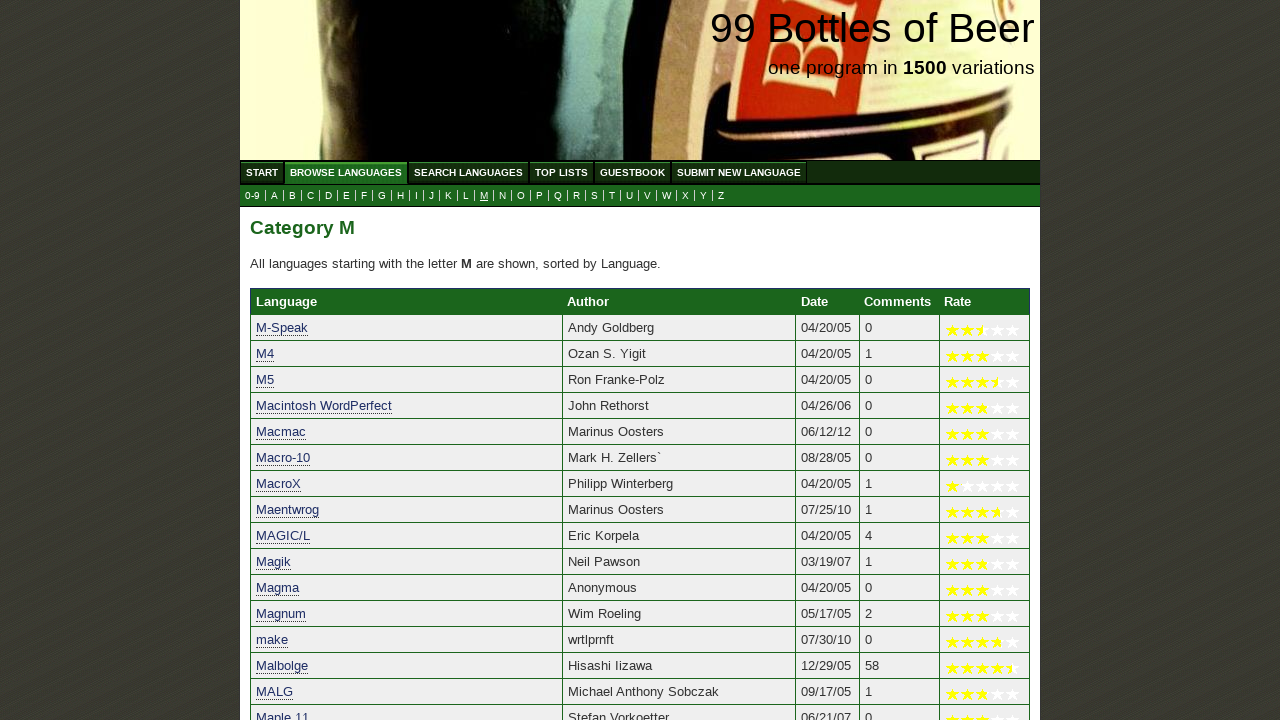